Tests the bike frame number search functionality on the Dutch RDW website by entering a brand and frame number, then clicking search

Starting URL: https://fdr.rdw.nl/

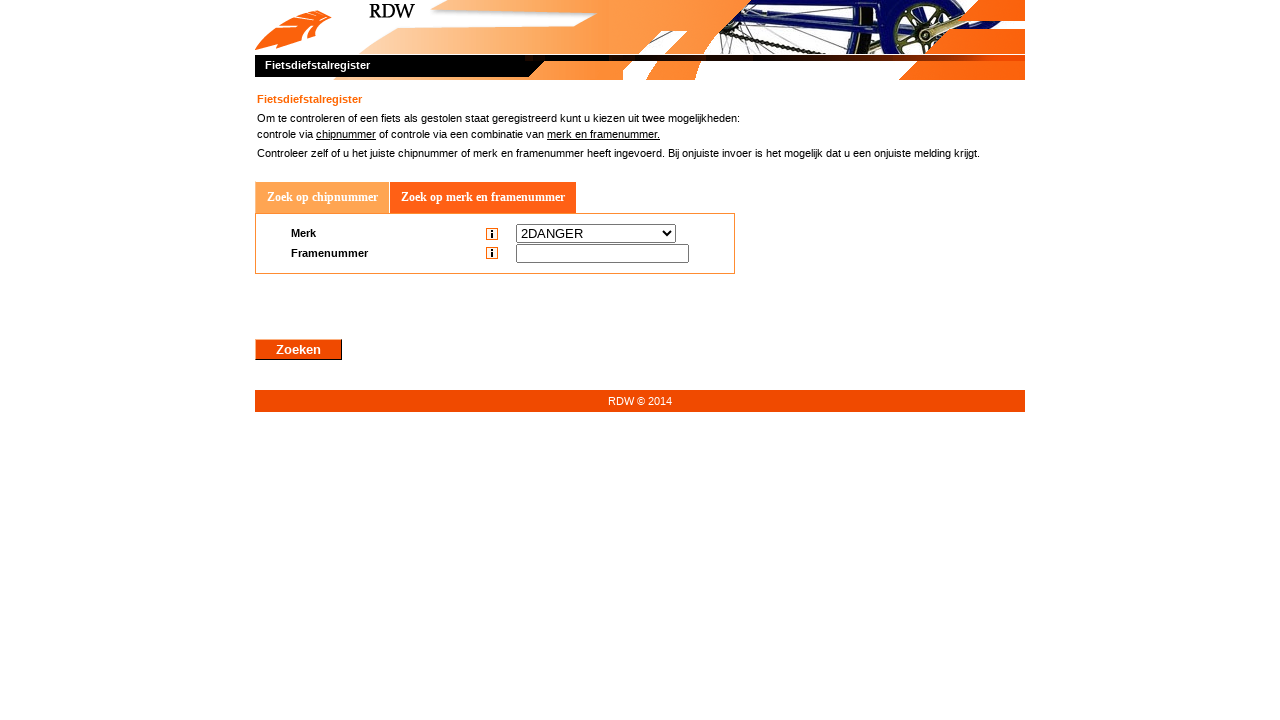

Selected 'BATAVUS' from brand dropdown on #ctl00_cntMaincol_ctrlZoekOpFramenummer_drpMerk
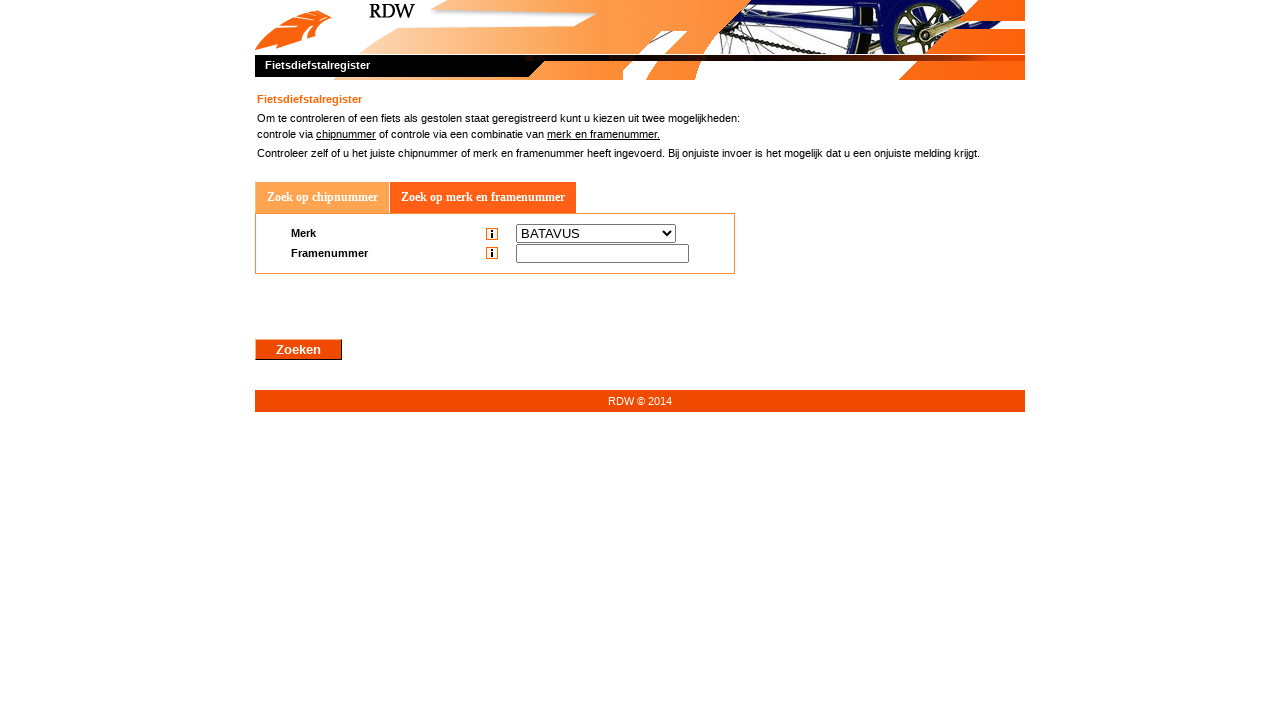

Entered frame number '987654321' in search field on #ctl00_cntMaincol_ctrlZoekOpFramenummer_frameNr
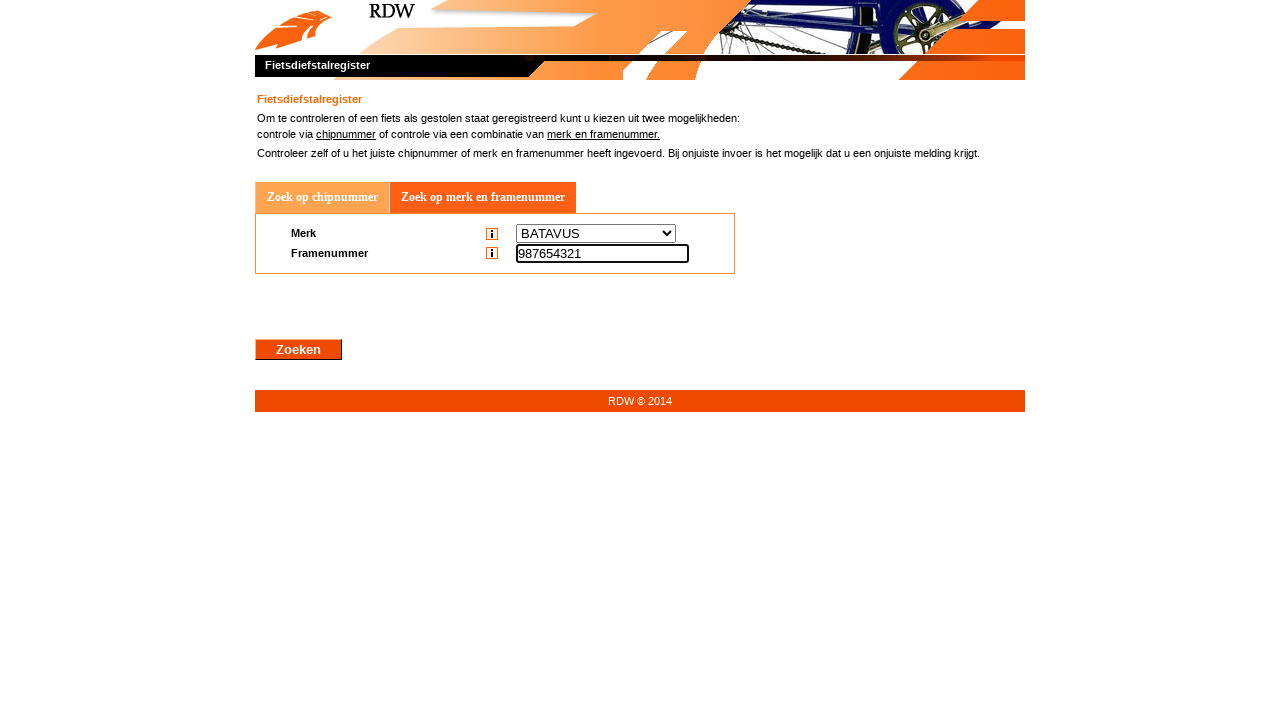

Clicked search button to search for bike frame at (298, 349) on #ctl00_cntMaincol_btnZoeken
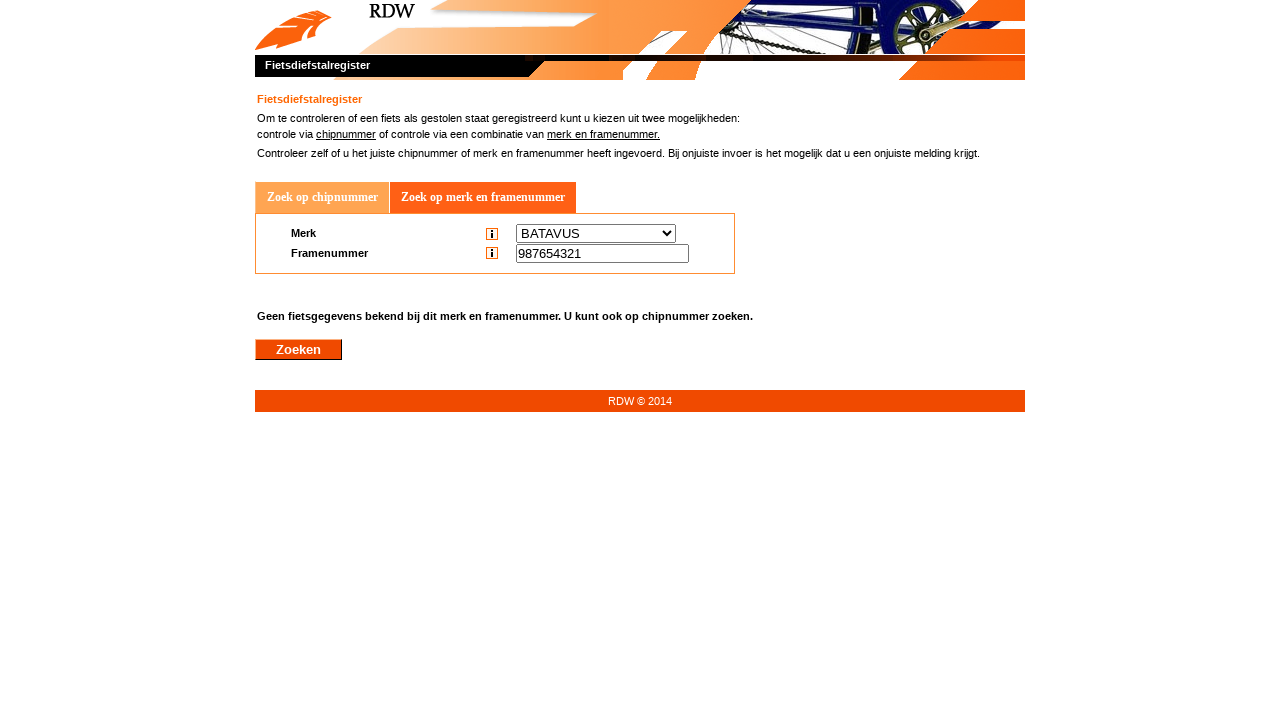

Search results loaded successfully
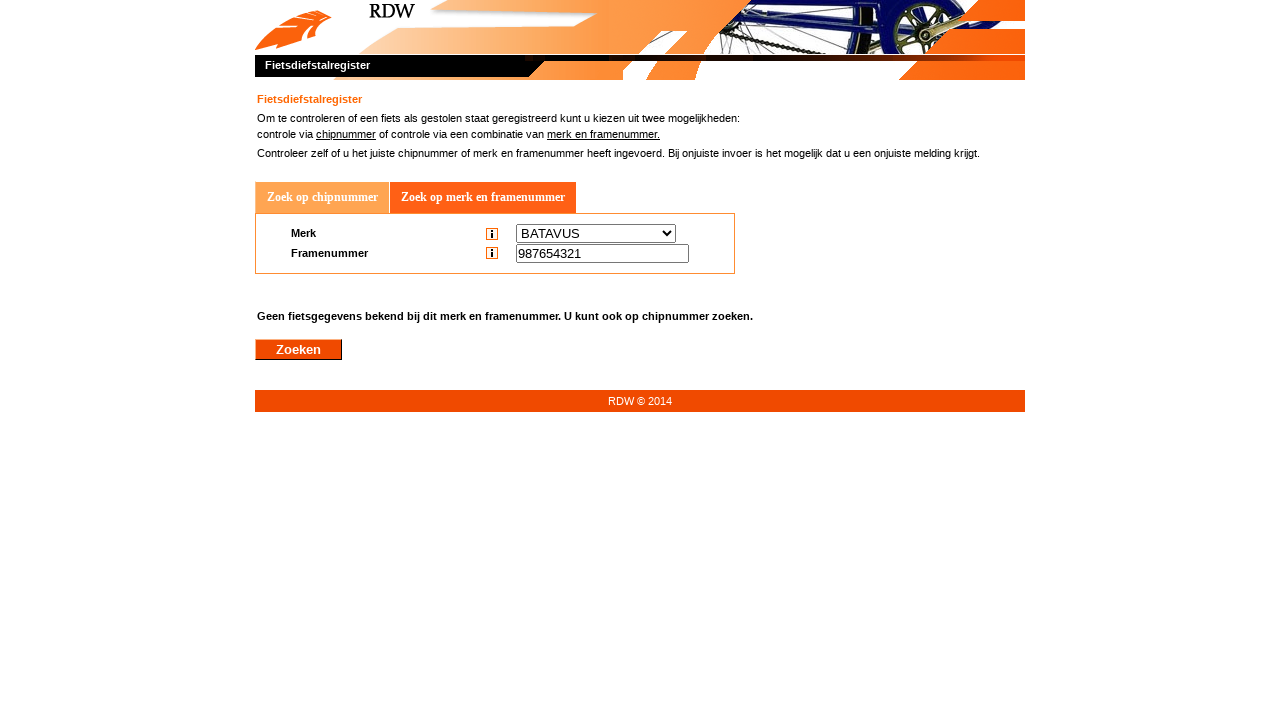

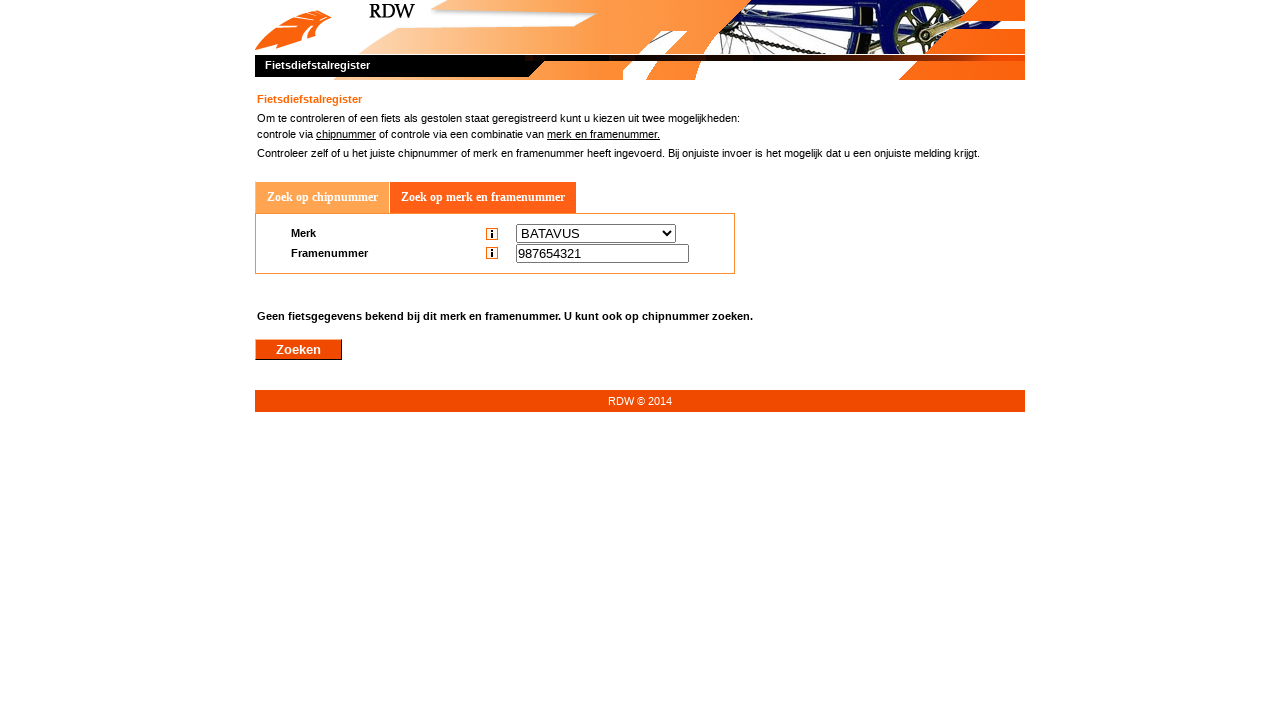